Tests checkbox and radio button interactions along with file upload functionality on a web form

Starting URL: https://bonigarcia.dev/selenium-webdriver-java/web-form.html

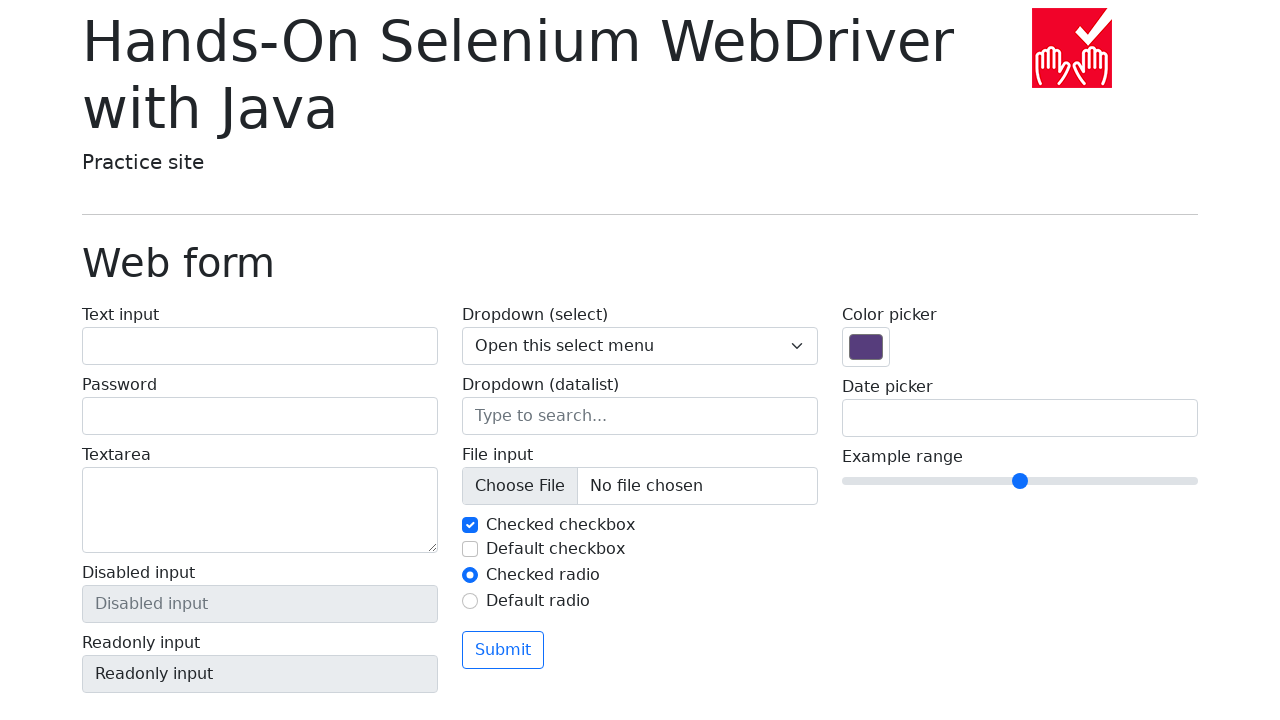

Created temporary test file with content
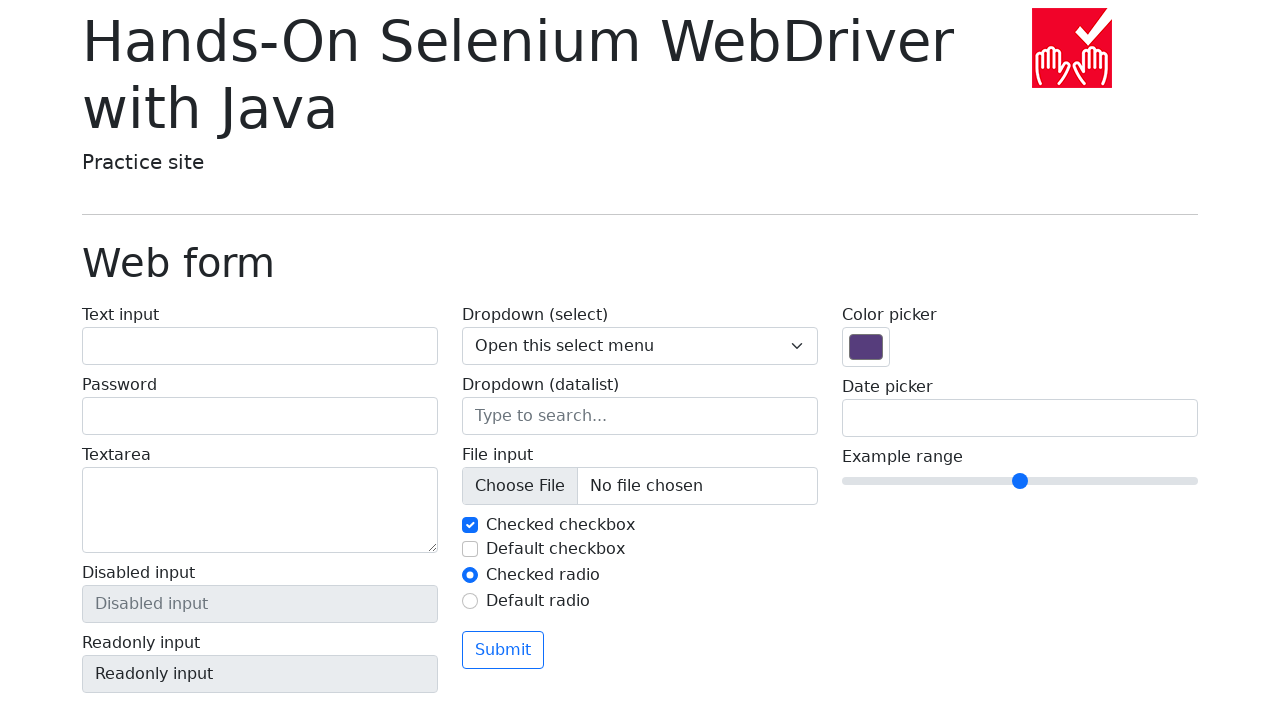

Uploaded file to the form file input
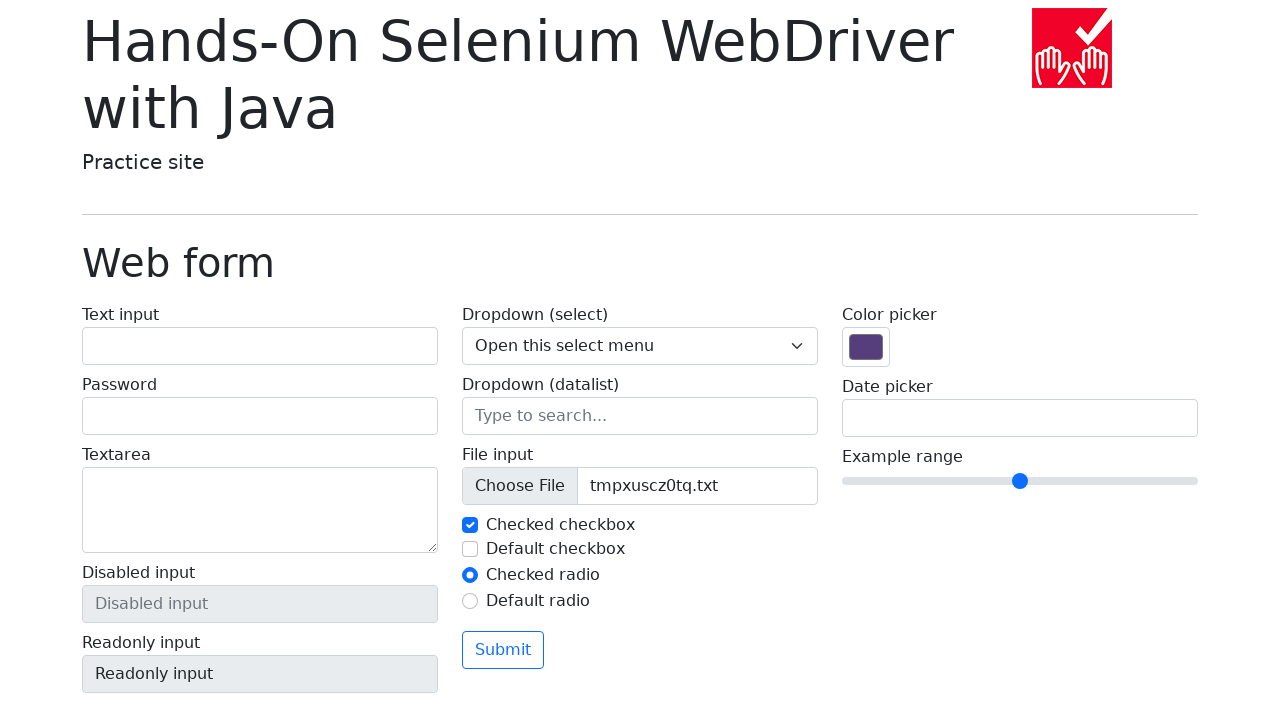

Scrolled first checkbox into view
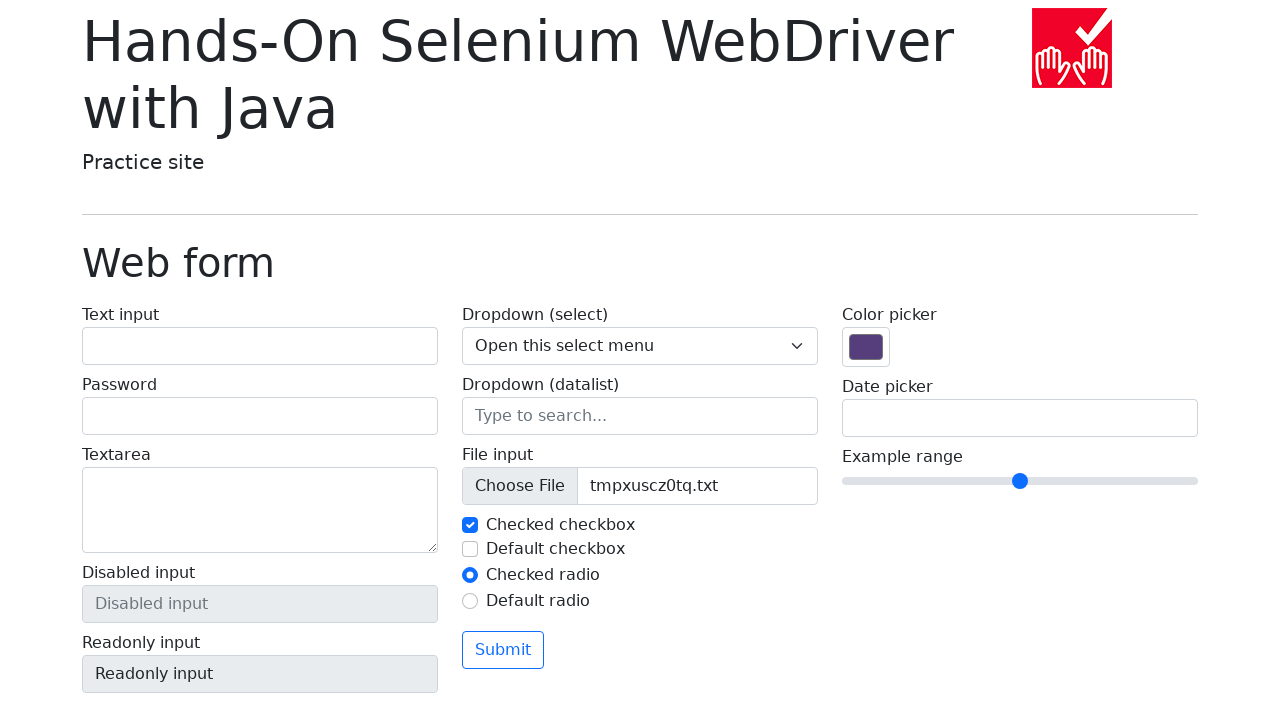

Clicked first checkbox (my-check-1) at (470, 525) on #my-check-1
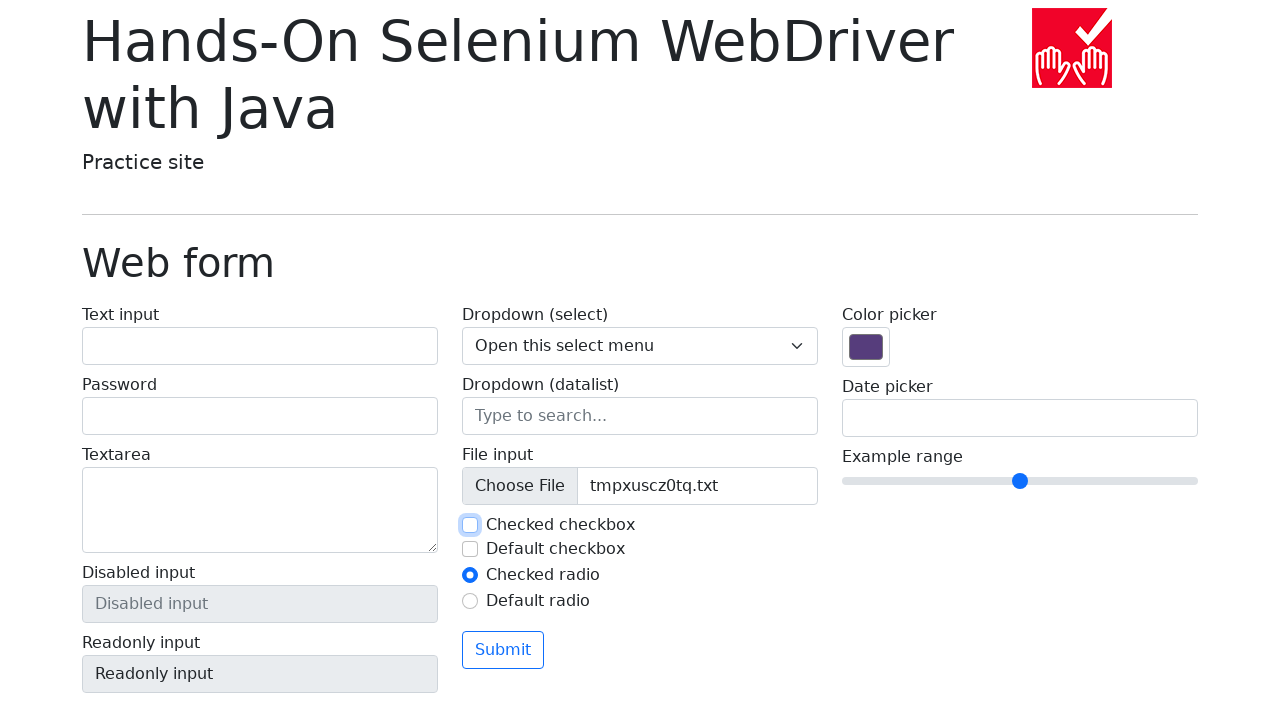

Clicked second checkbox (my-check-2) at (470, 549) on #my-check-2
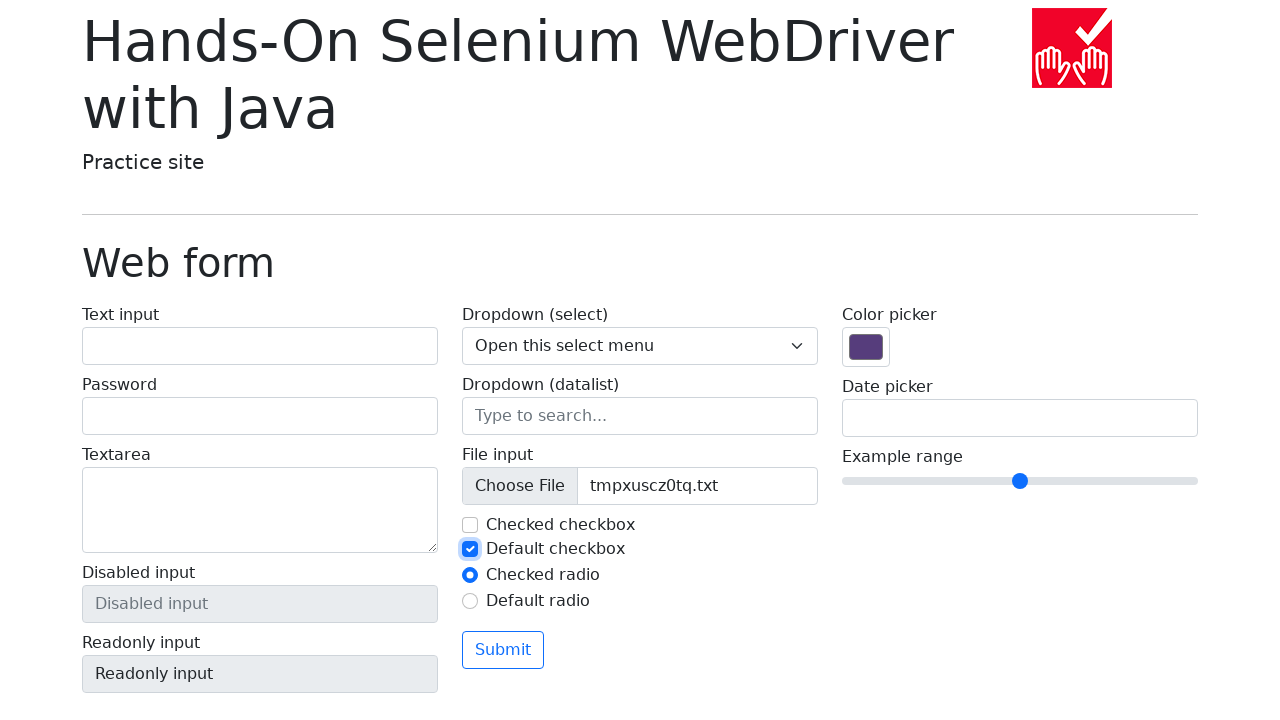

Clicked second radio button (my-radio-2) at (470, 601) on #my-radio-2
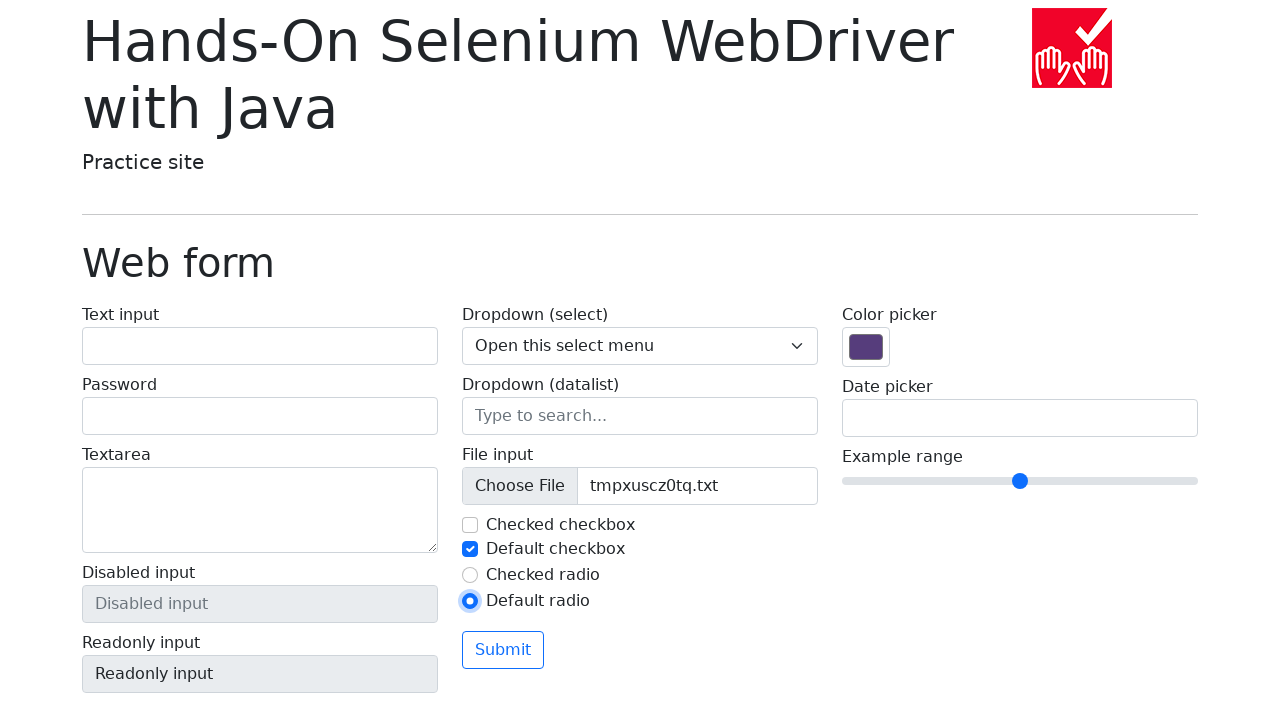

Clicked first radio button (my-radio-1) at (470, 575) on #my-radio-1
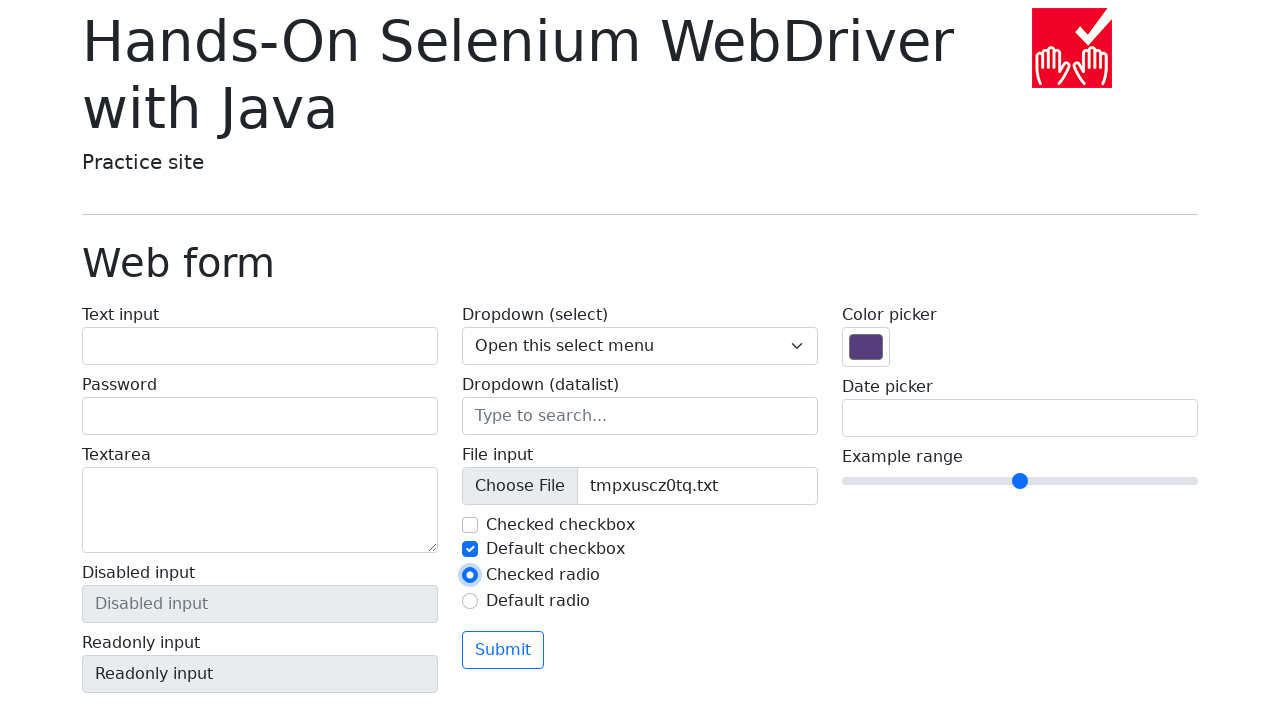

Cleaned up temporary test file
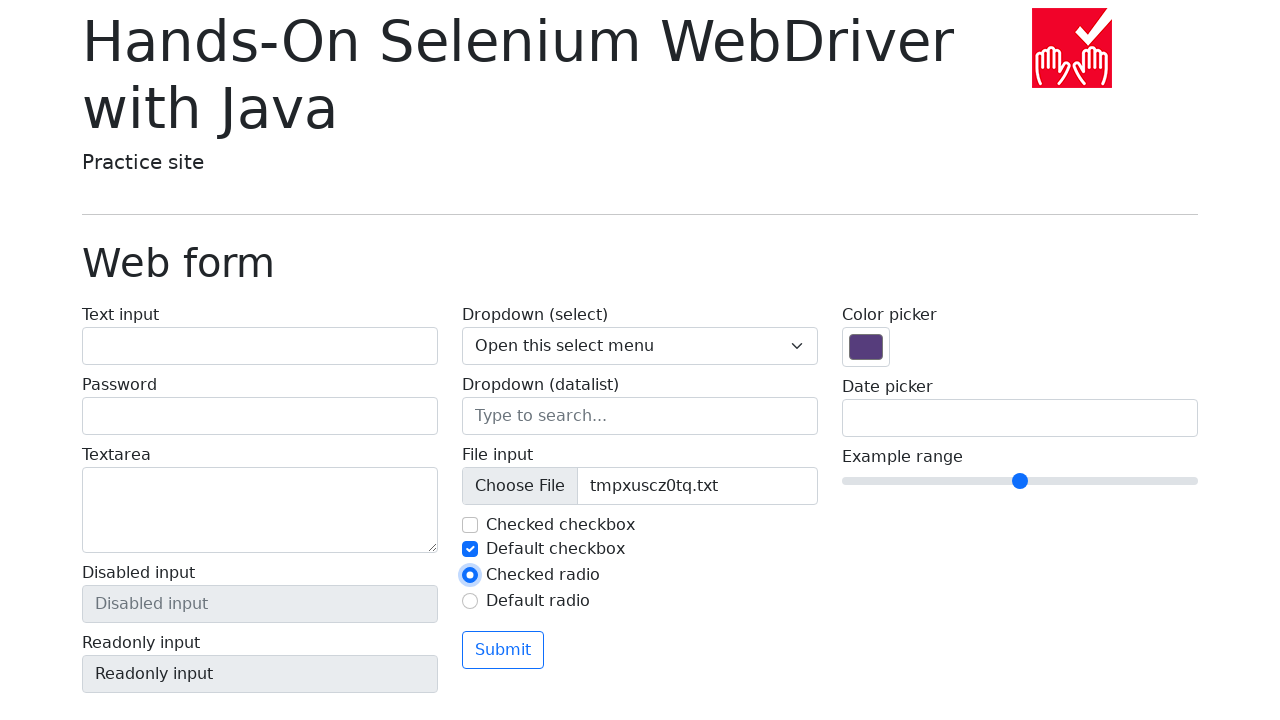

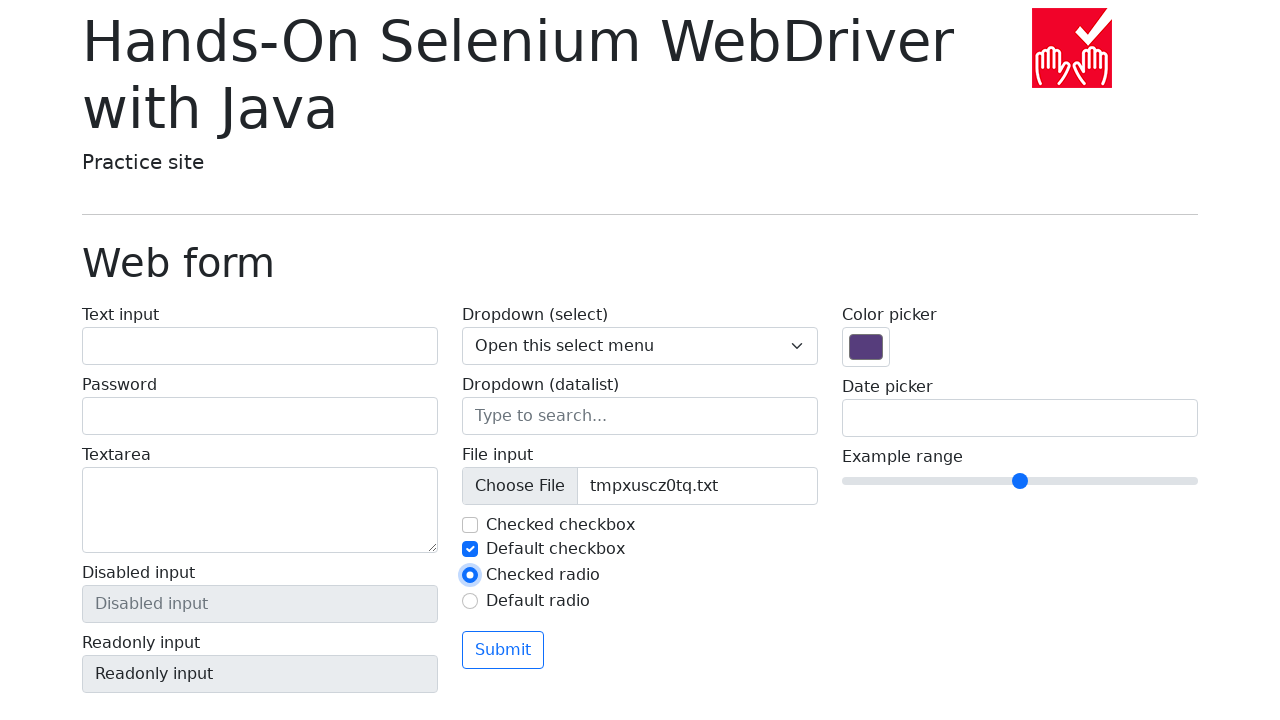